Fills registration form fields and scrolls down the page using JavaScript

Starting URL: http://www.thetestingworld.com/testings

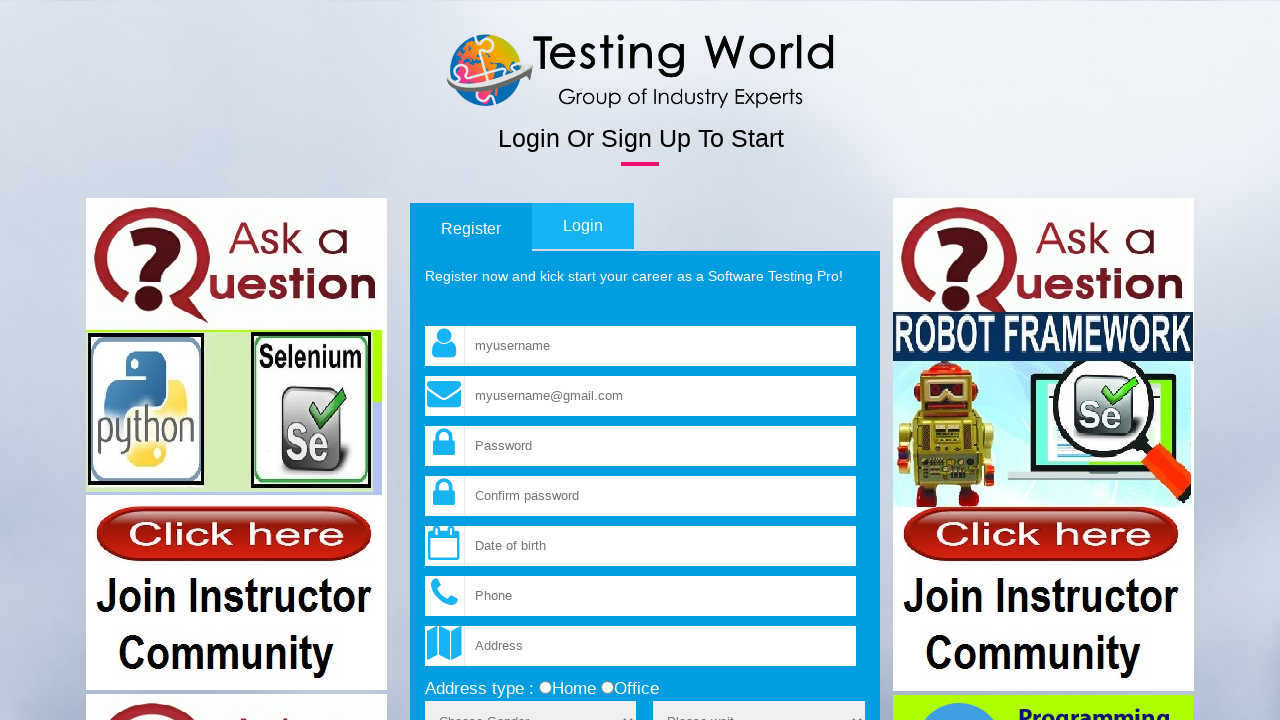

Filled username field with 'Testing' on input[name='fld_username']
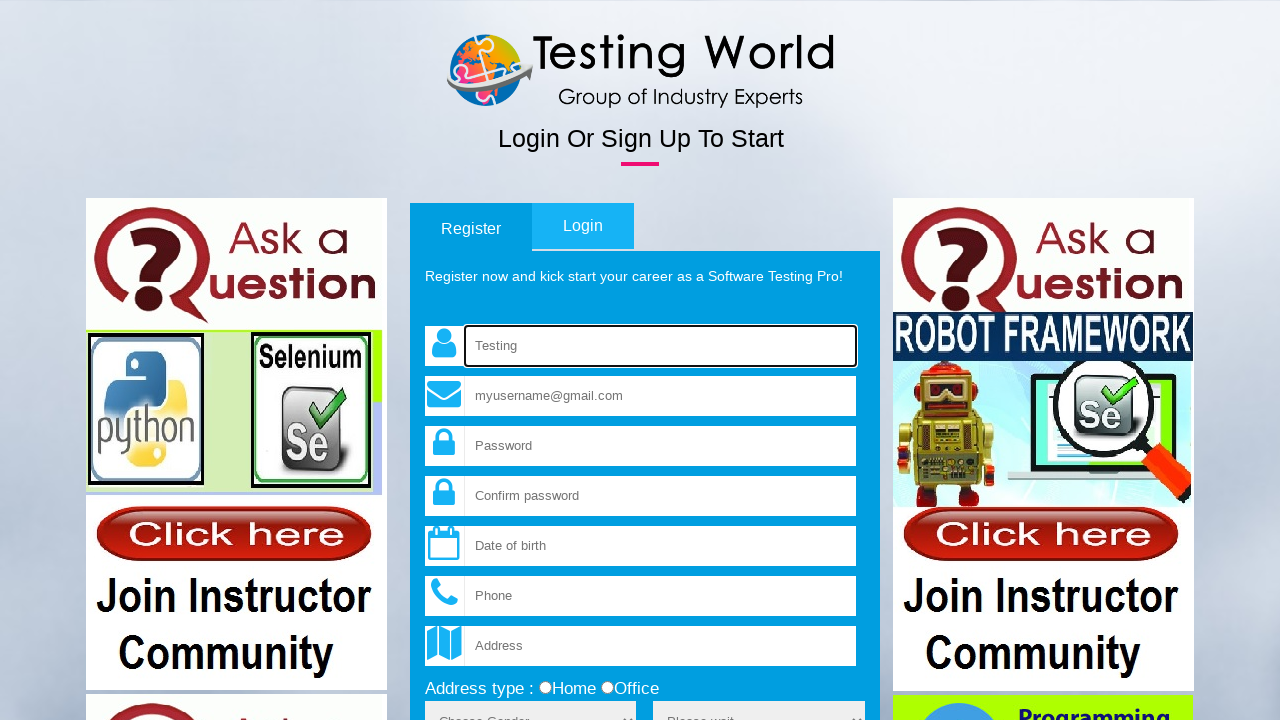

Filled email field with 'Testing@testing.com' on input[name='fld_email']
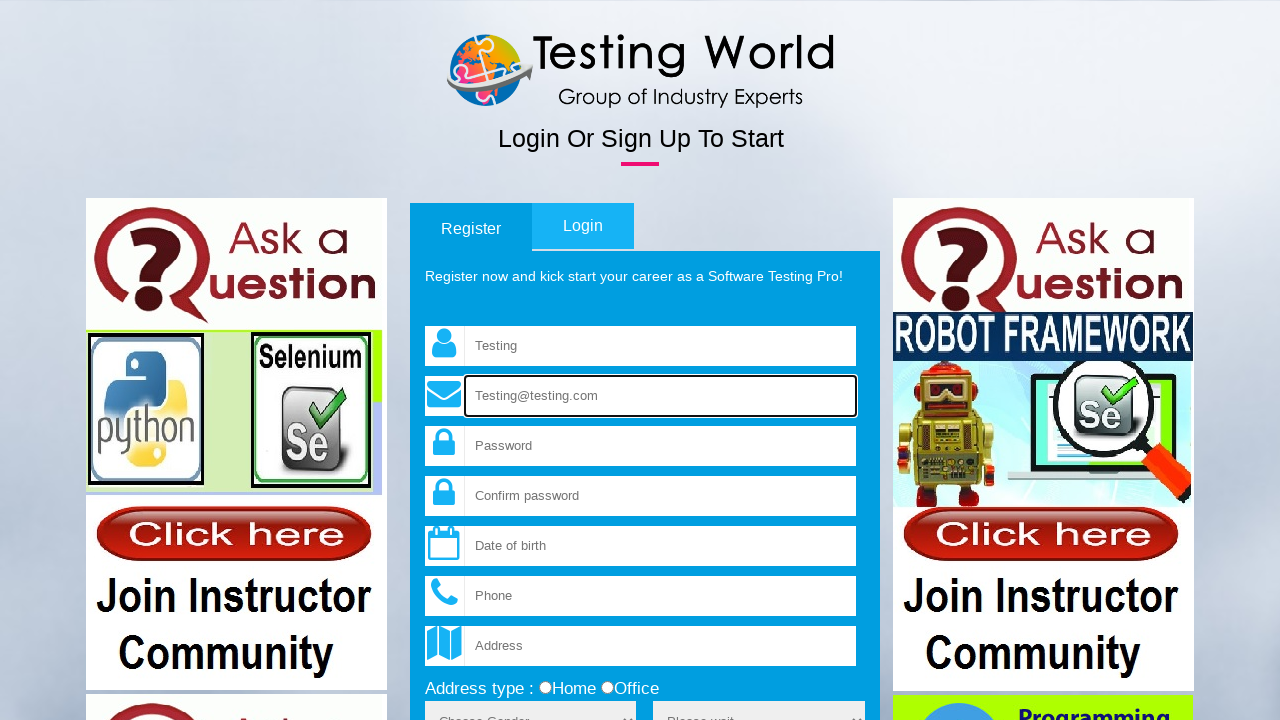

Filled password field with 'TestingPassword' on input[name='fld_password']
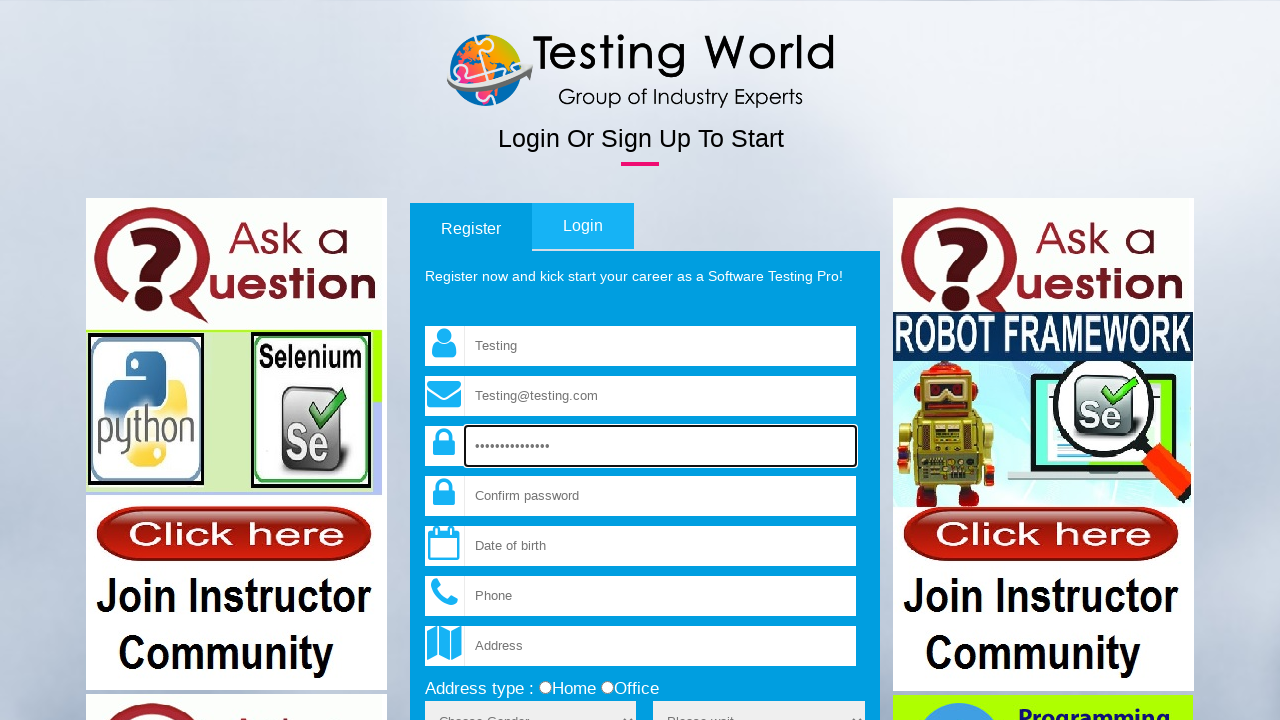

Scrolled down the page using JavaScript (scrollTo 1000px)
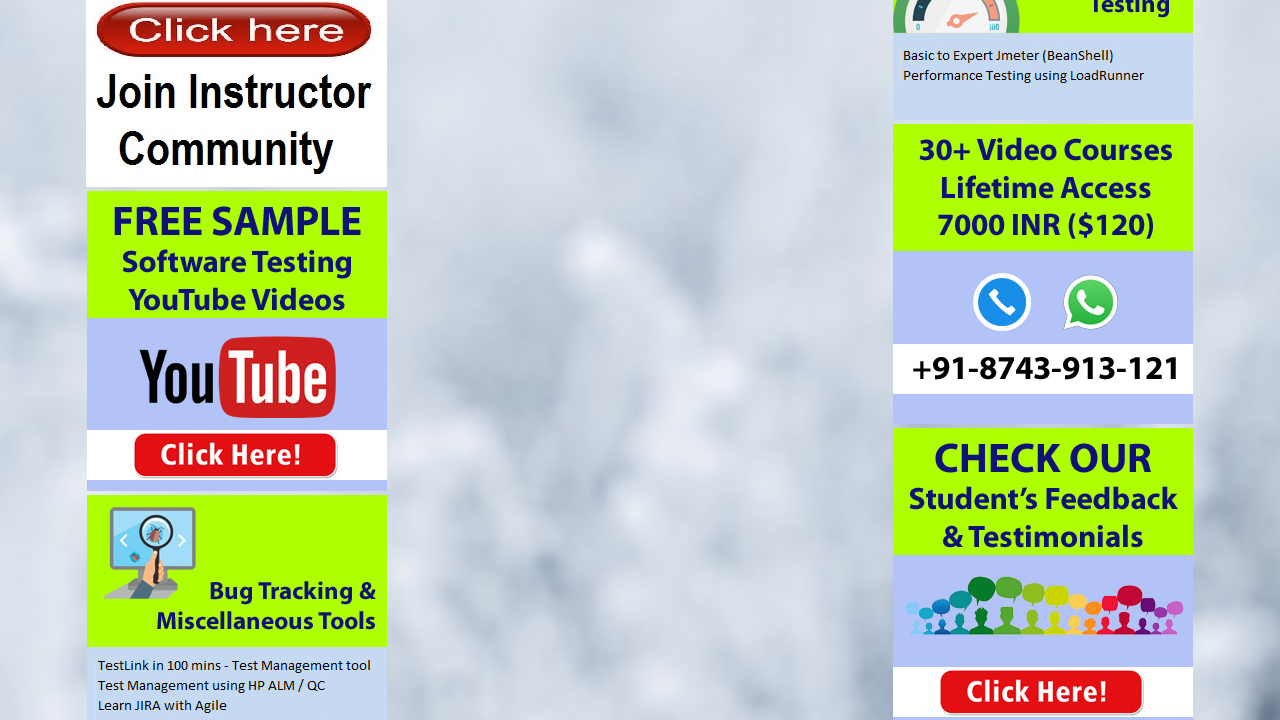

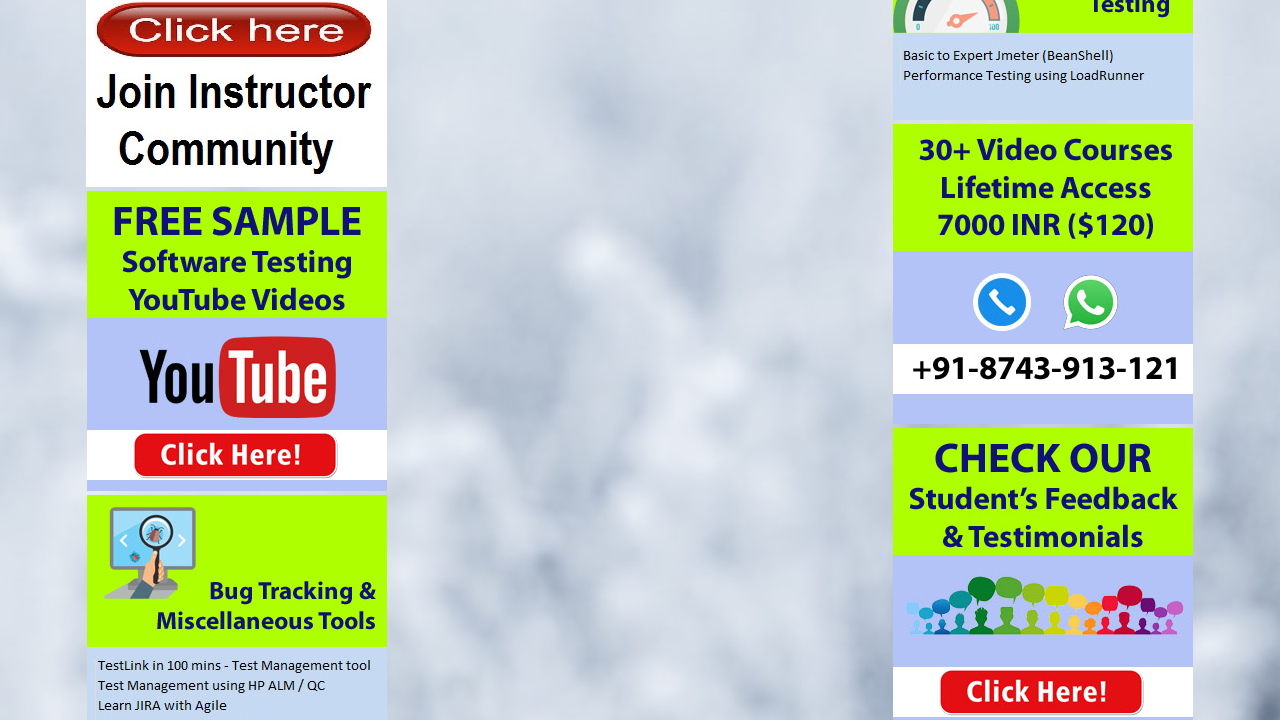